Validates navigation to the AT Site page by clicking the menu link

Starting URL: https://practice.automationtesting.in/

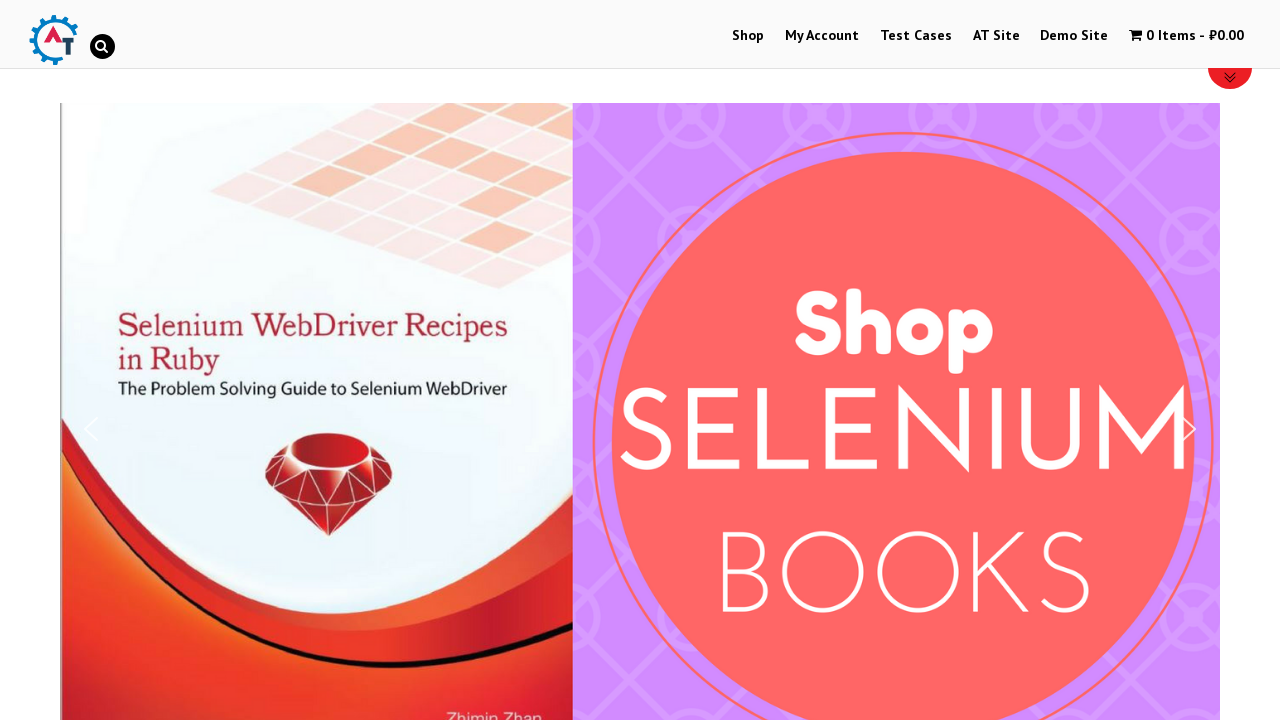

Clicked AT Site menu link at (996, 36) on #menu-item-244 > a
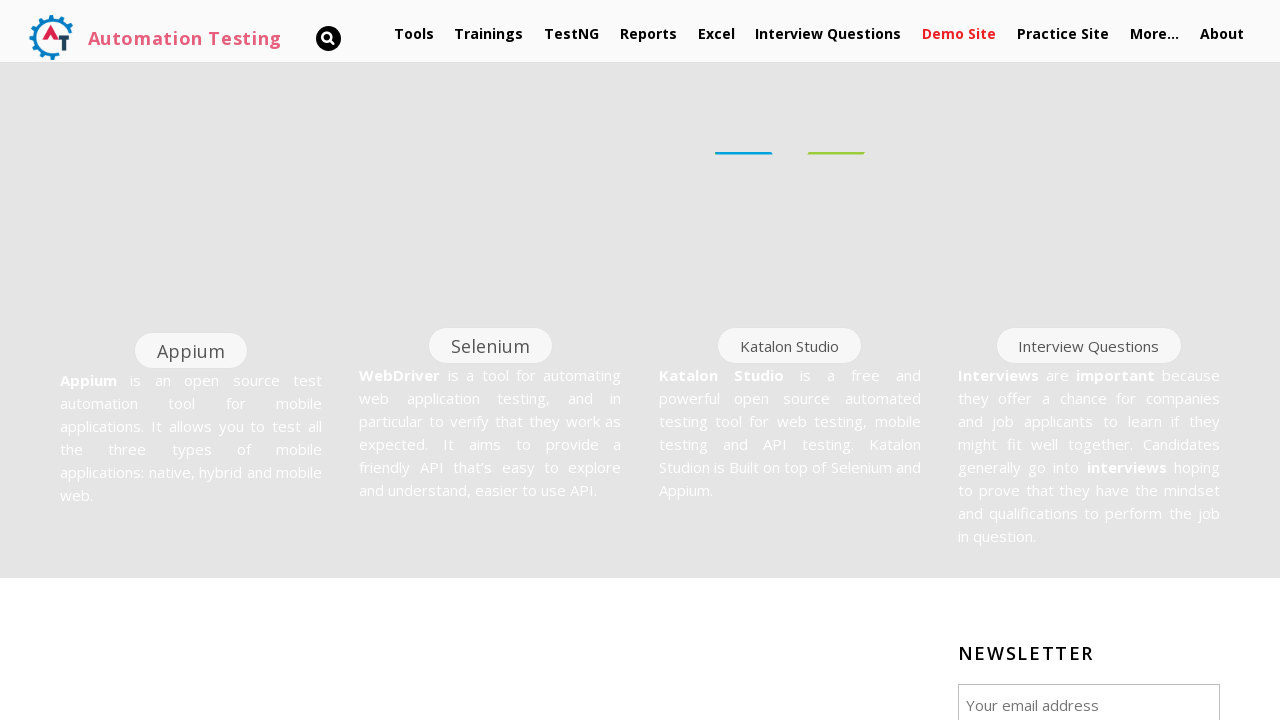

AT Site page loaded - site description element appeared
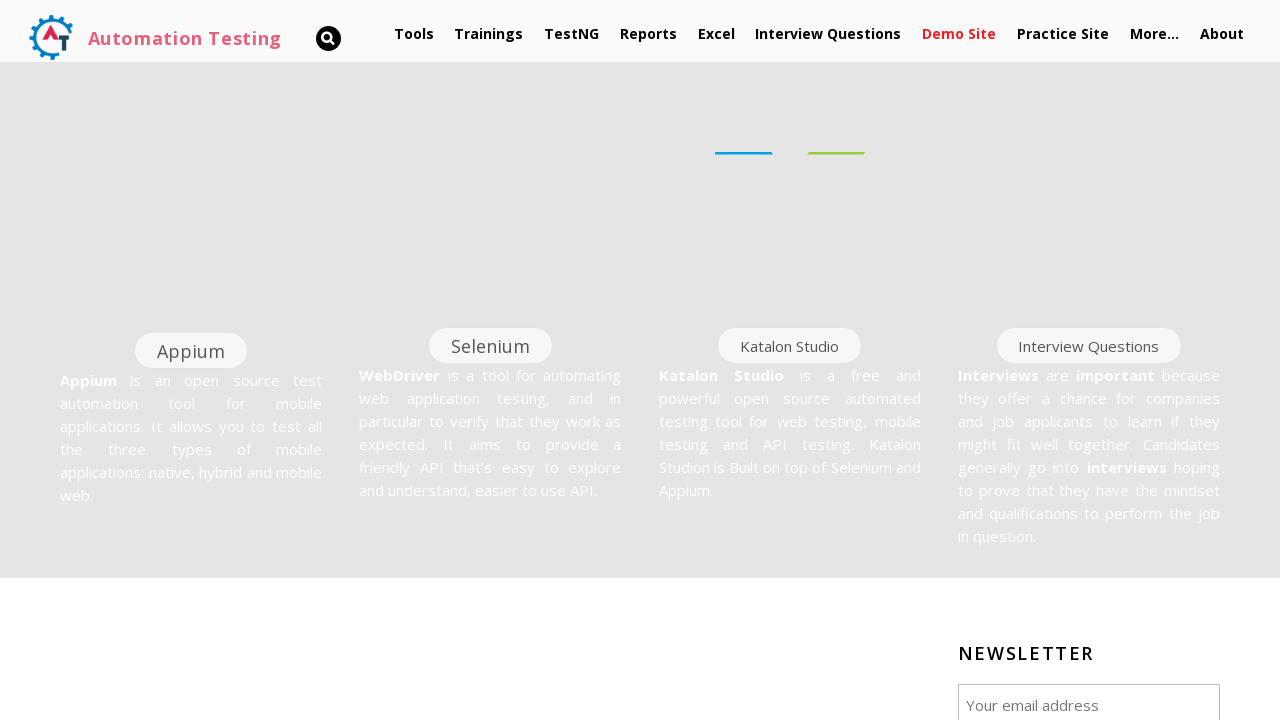

Retrieved site description text content
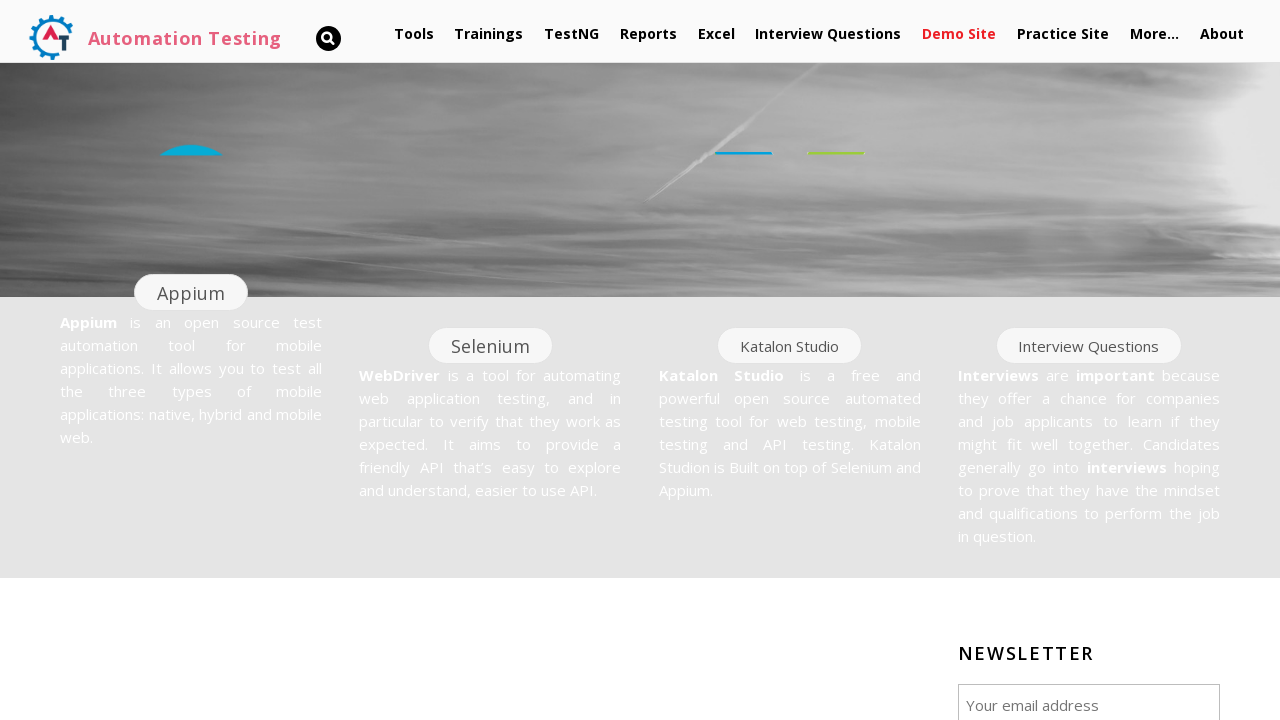

Verified site description text equals 'Automation Testing'
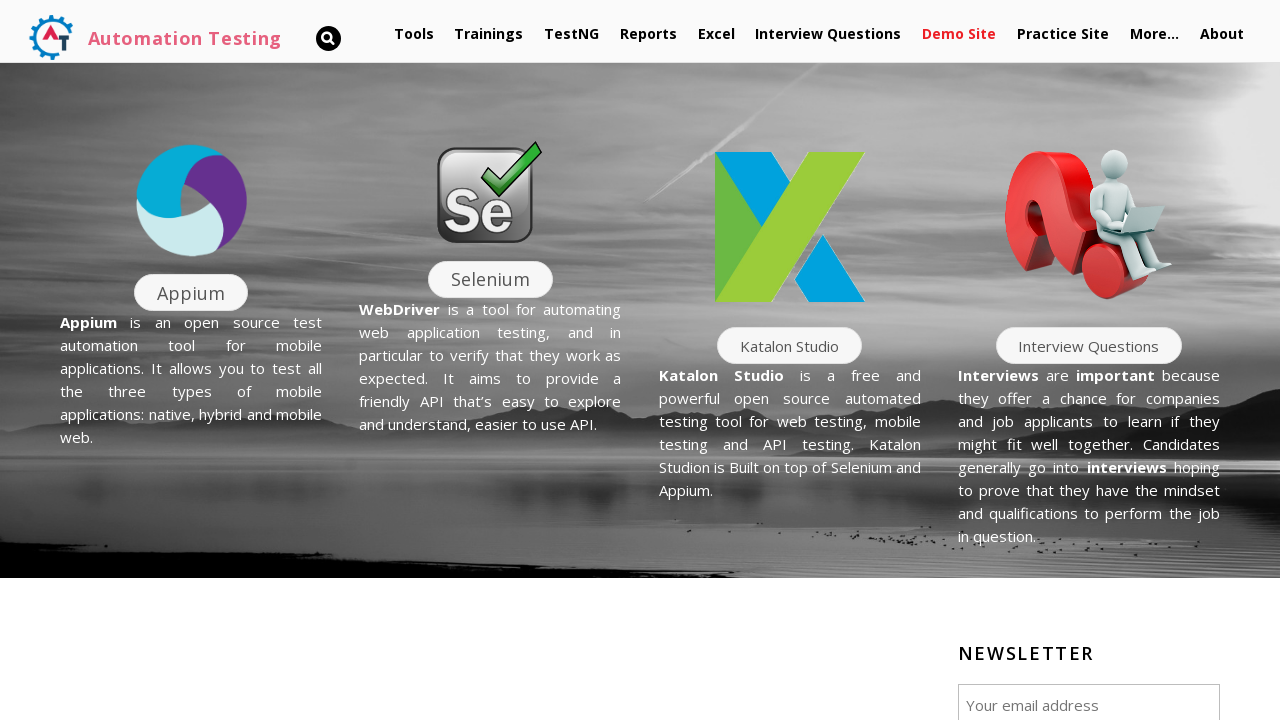

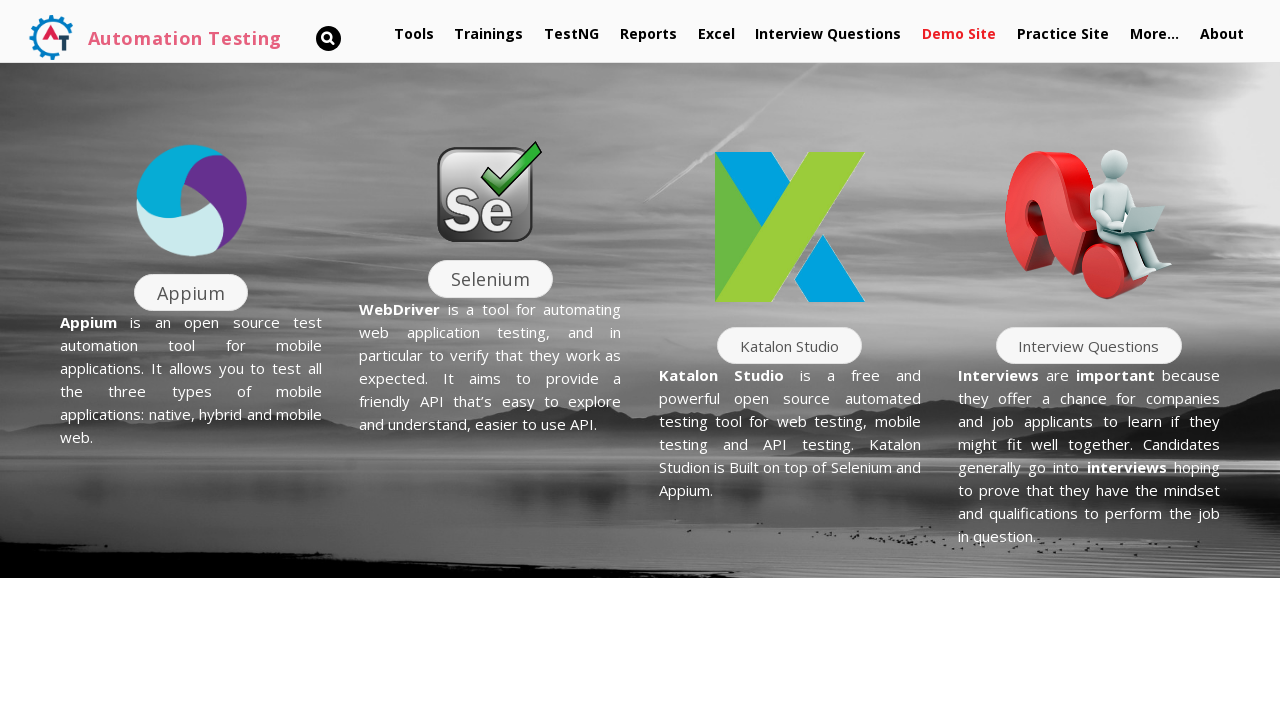